Solves a math captcha by extracting a value from an element attribute, calculating the result, and submitting the form with checkbox and radio button selections

Starting URL: http://suninjuly.github.io/get_attribute.html

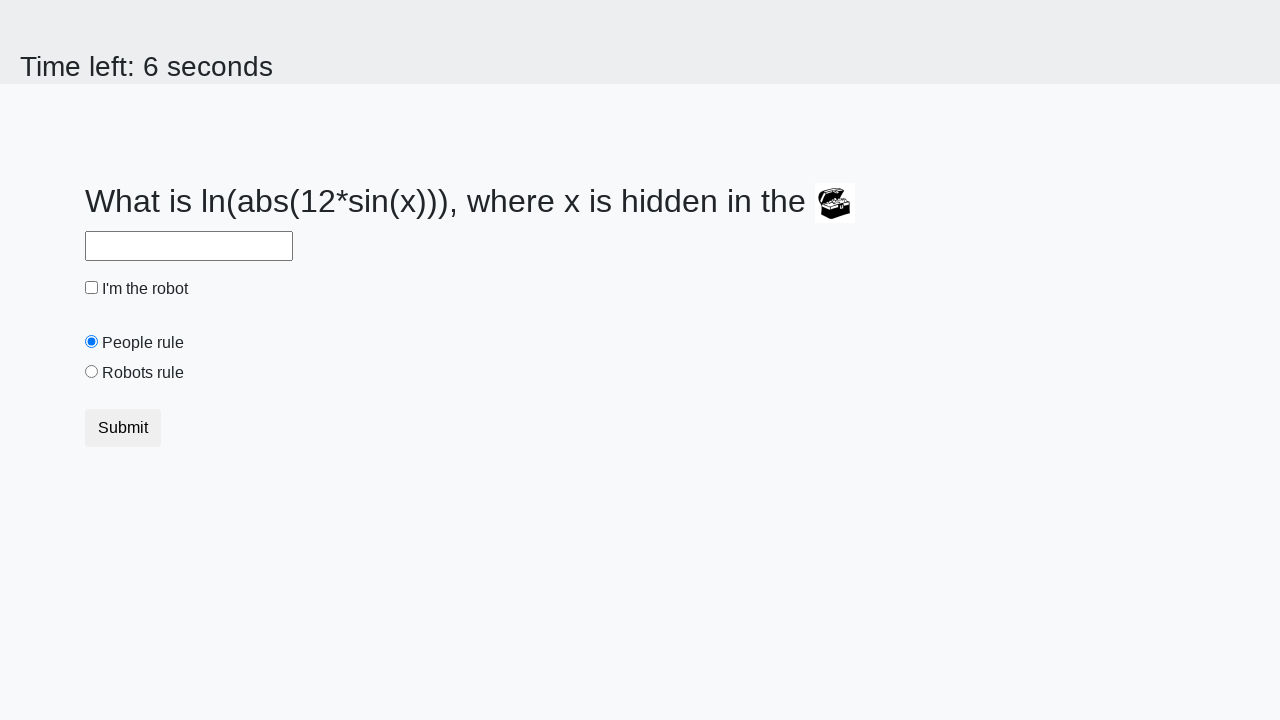

Located treasure element with valuex attribute
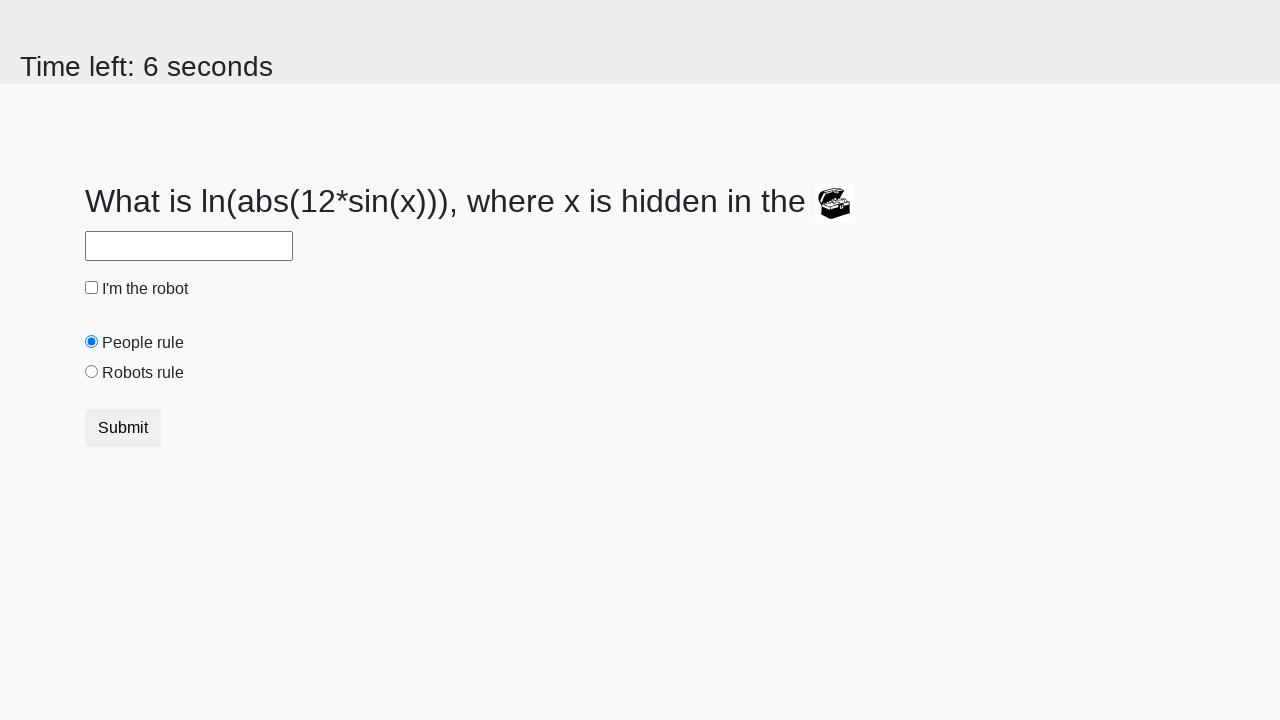

Extracted valuex attribute value: 358
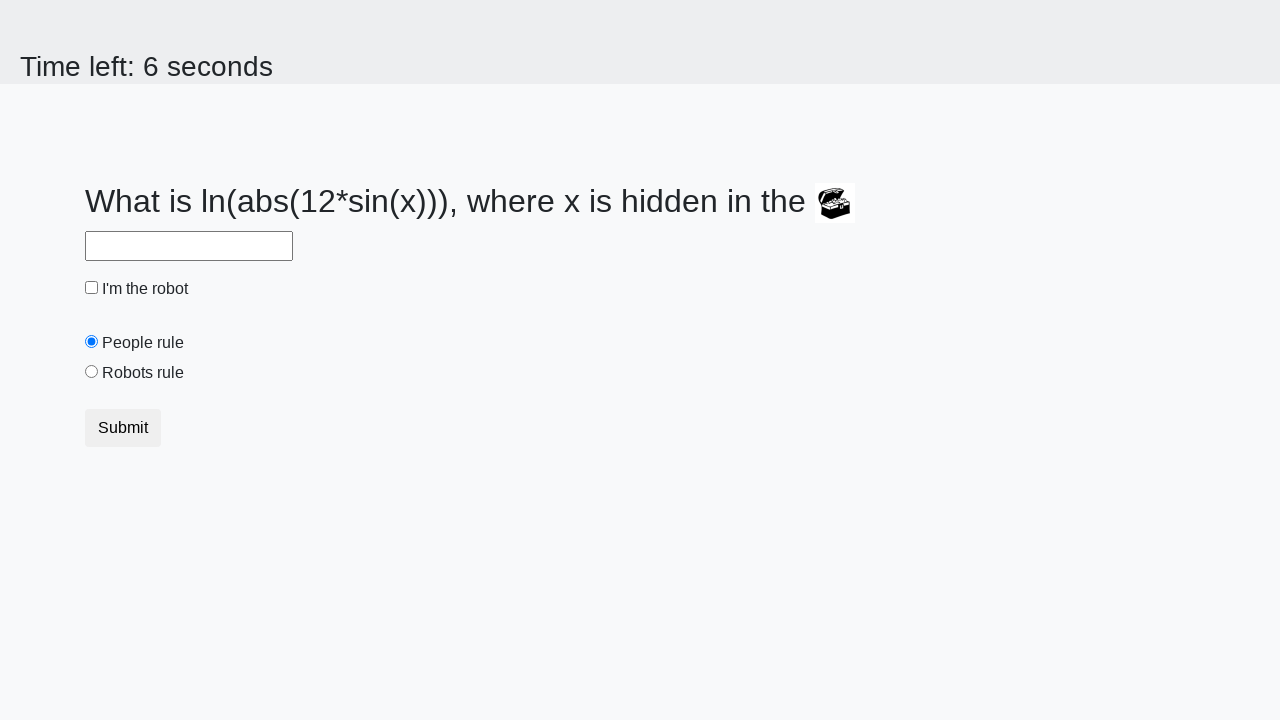

Calculated math captcha result: 0.5265505271086744
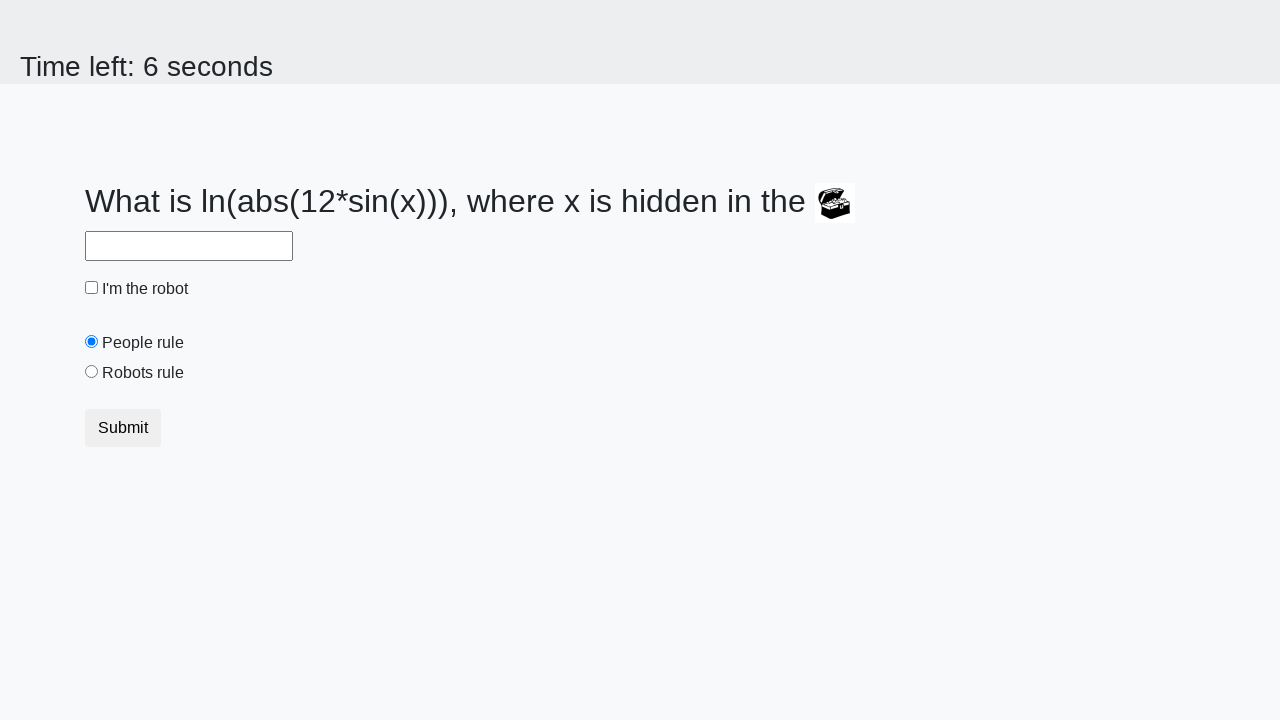

Filled answer field with calculated value: 0.5265505271086744 on #answer
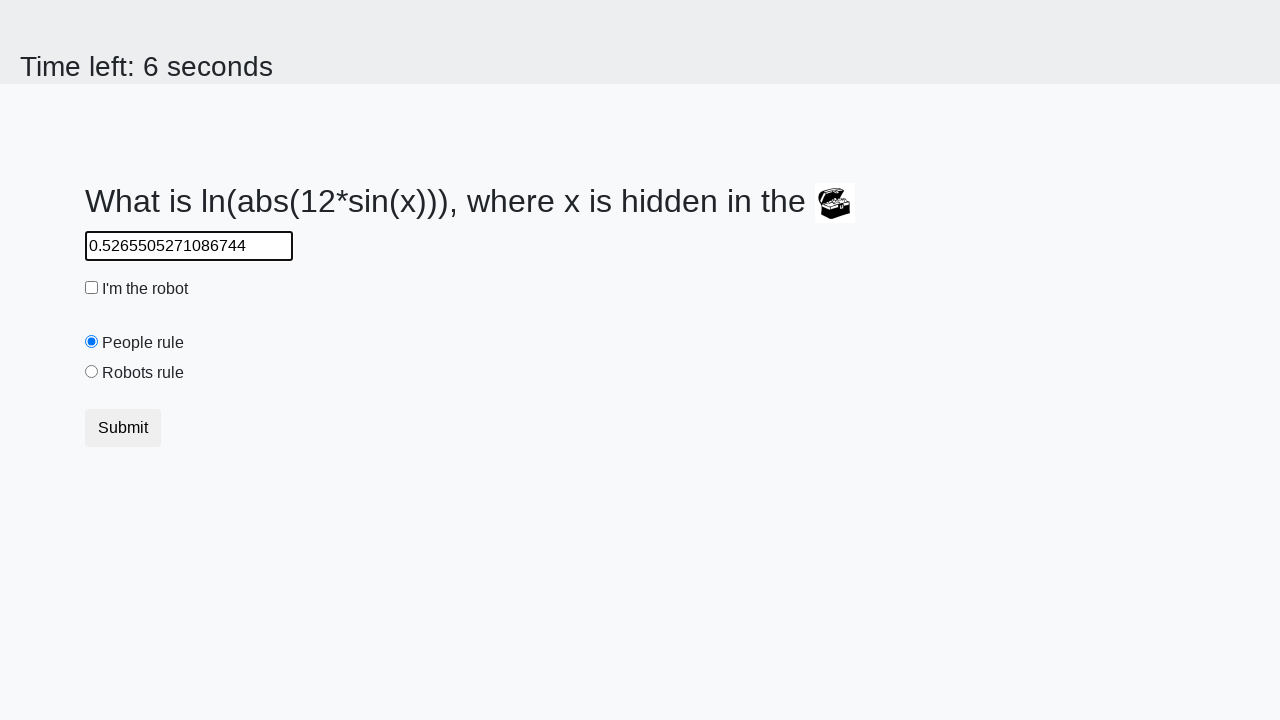

Checked the robot checkbox at (92, 288) on #robotCheckbox
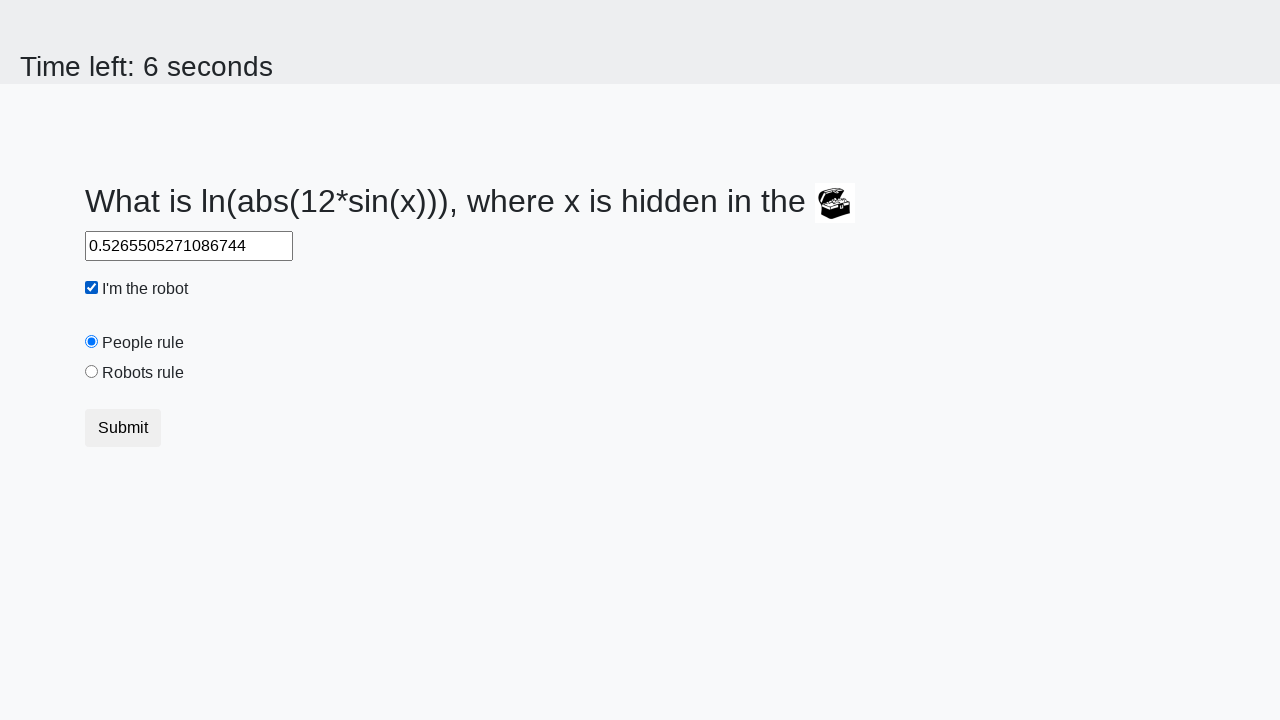

Selected the robots rule radio button at (92, 372) on #robotsRule
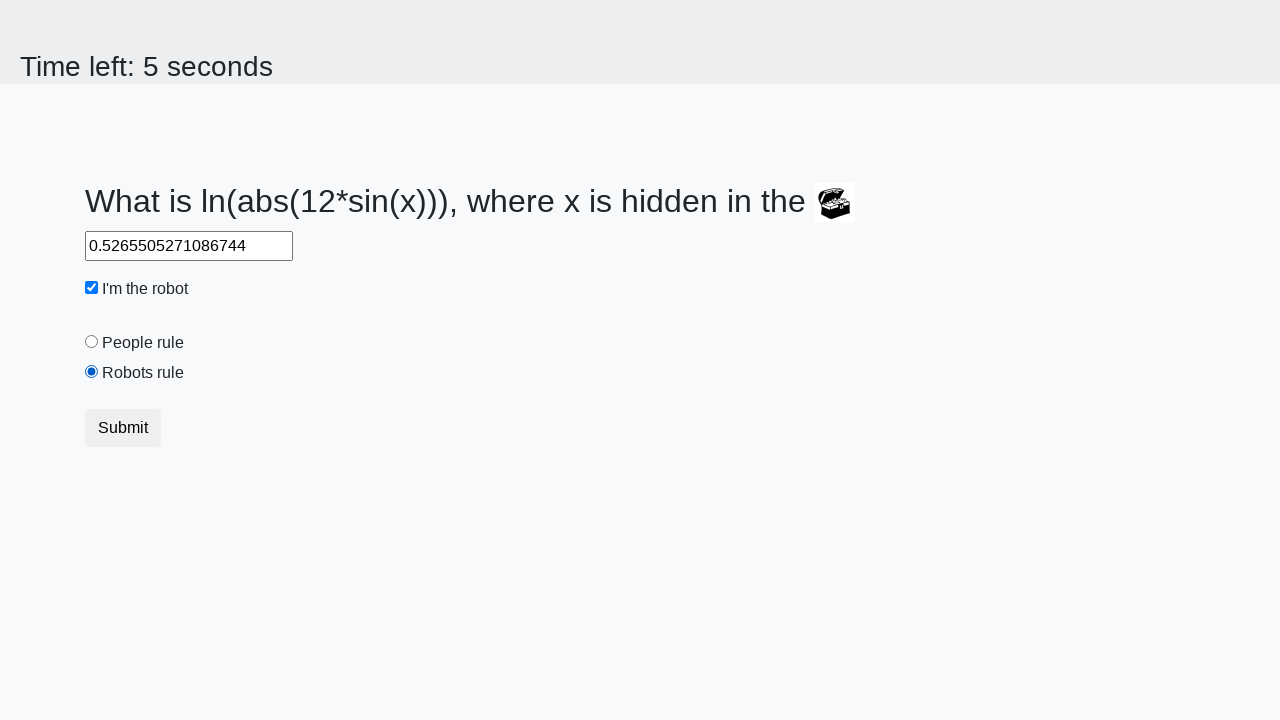

Clicked submit button to complete form at (123, 428) on button.btn
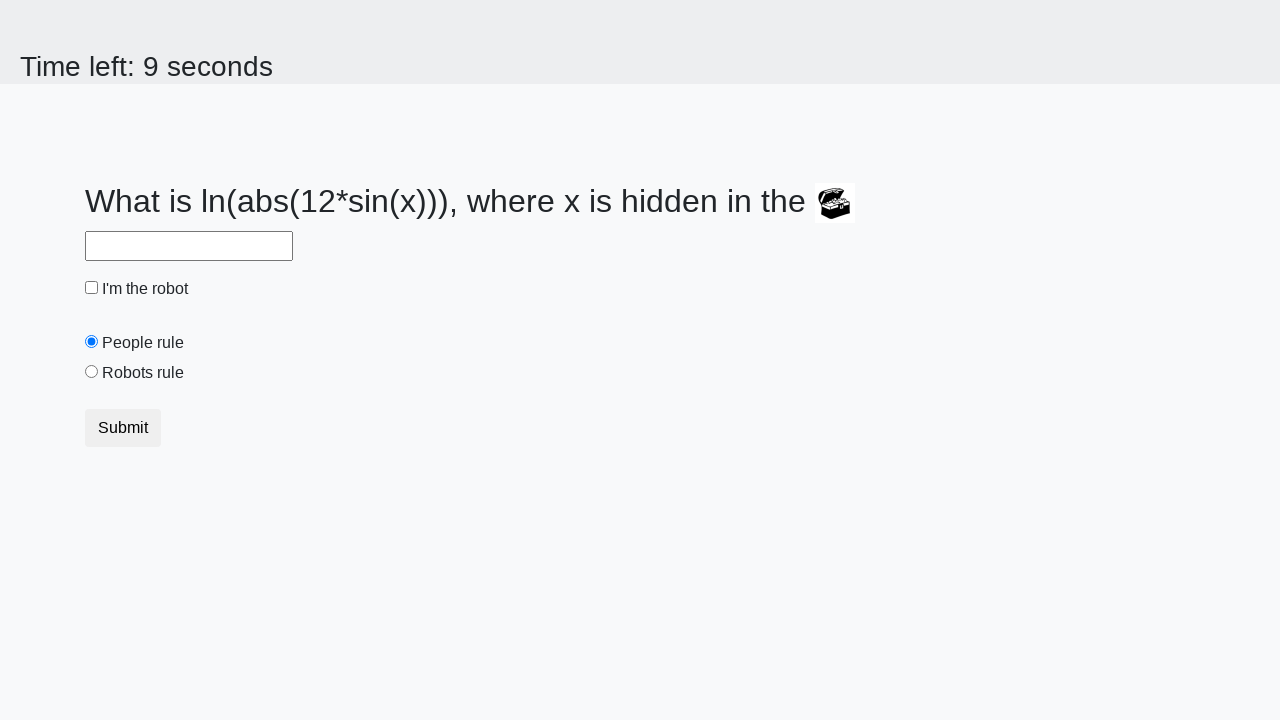

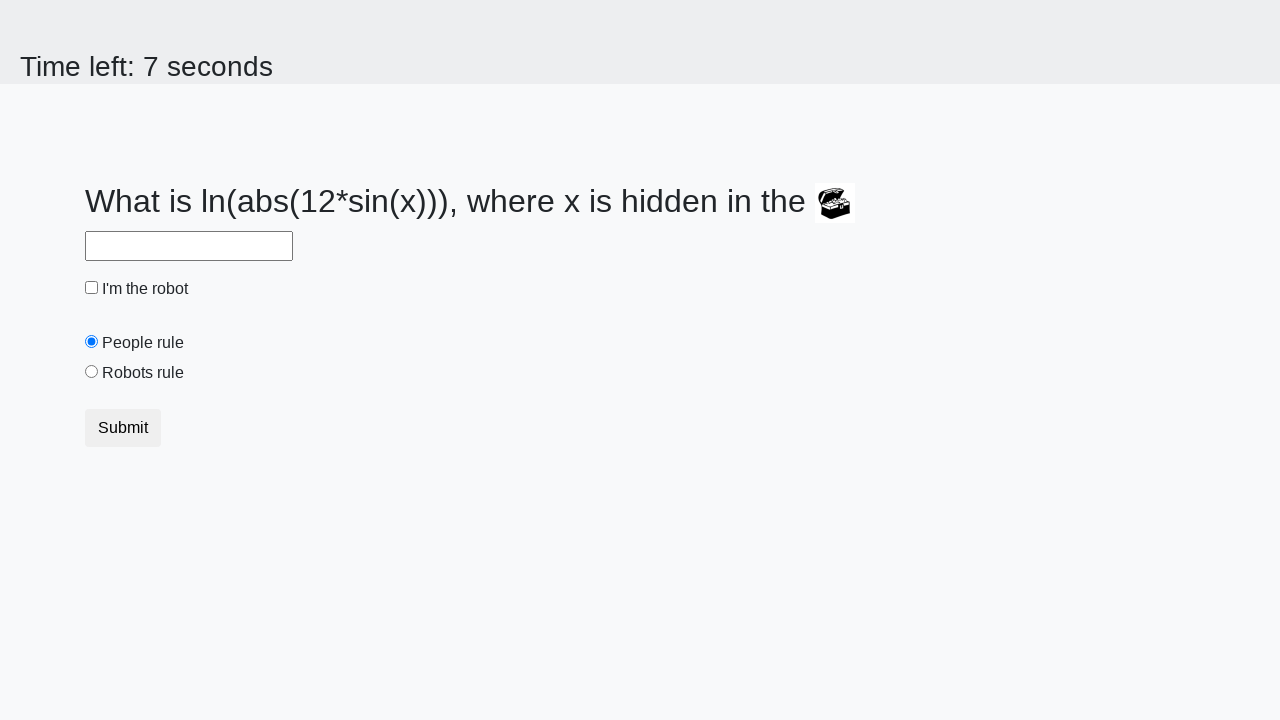